Tests click and drag functionality to select multiple consecutive items in a list

Starting URL: https://automationfc.github.io/jquery-selectable/

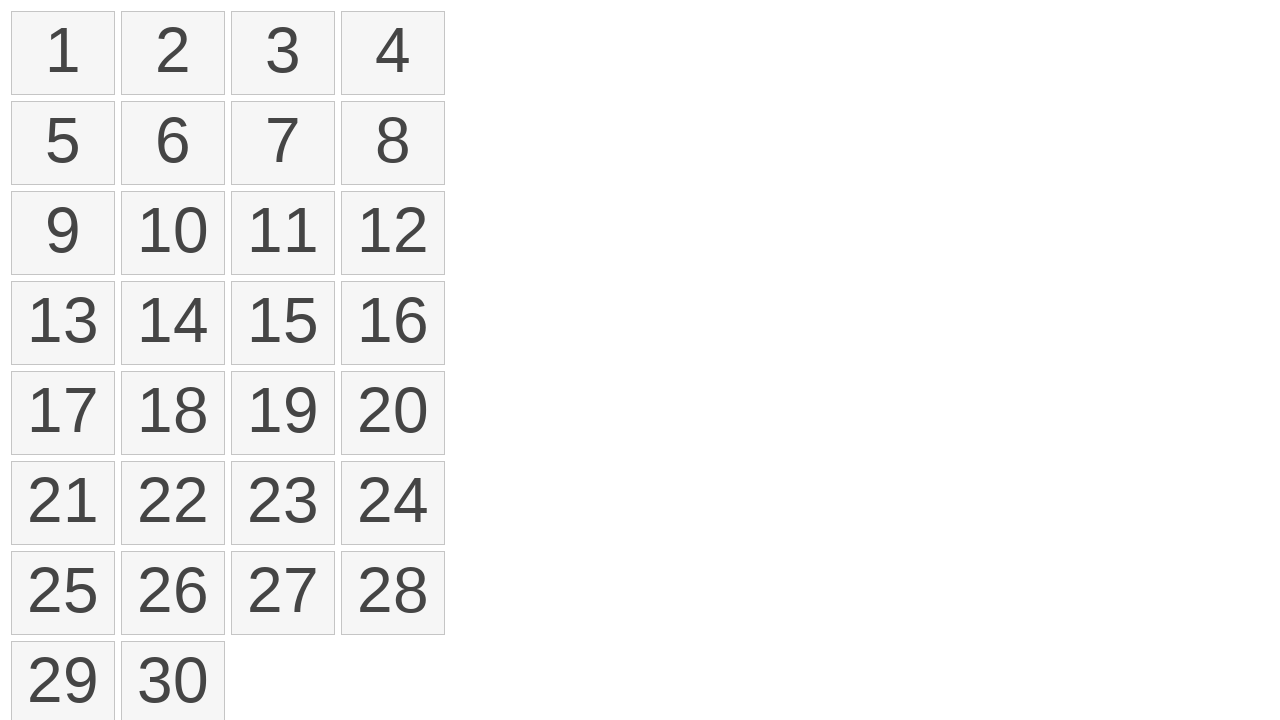

Retrieved all list items from selectable list
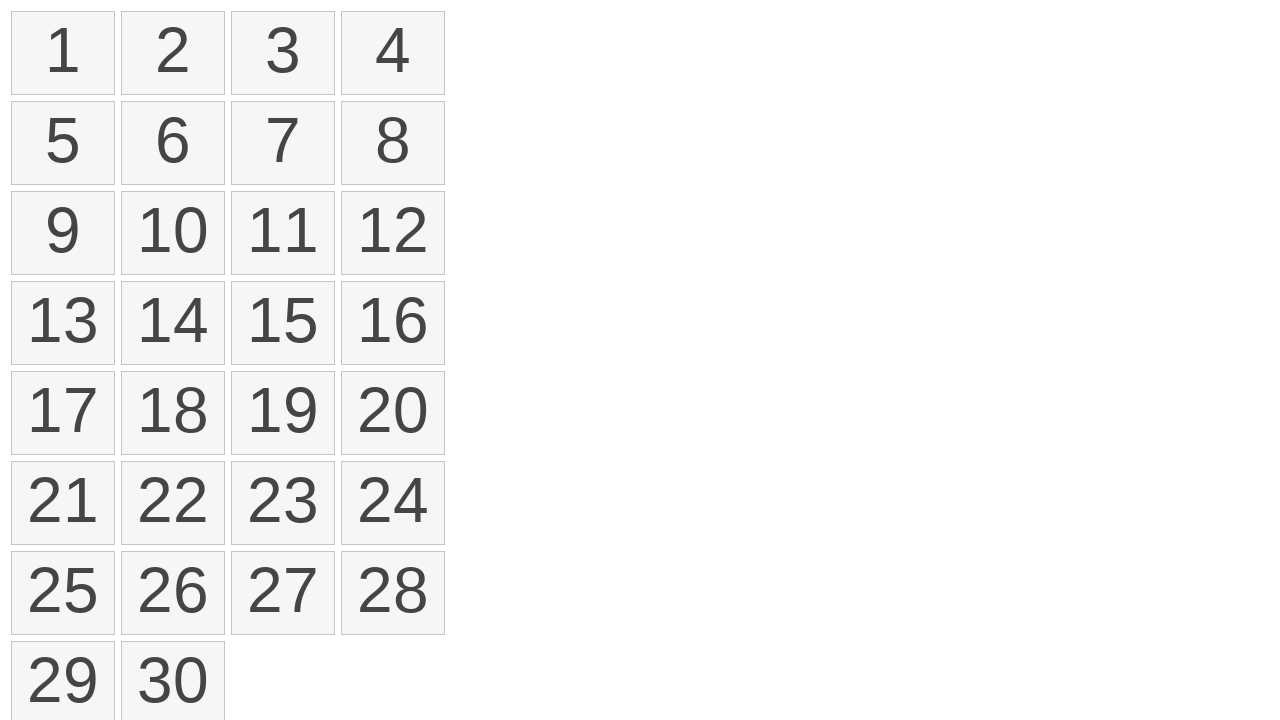

Located first item in selectable list
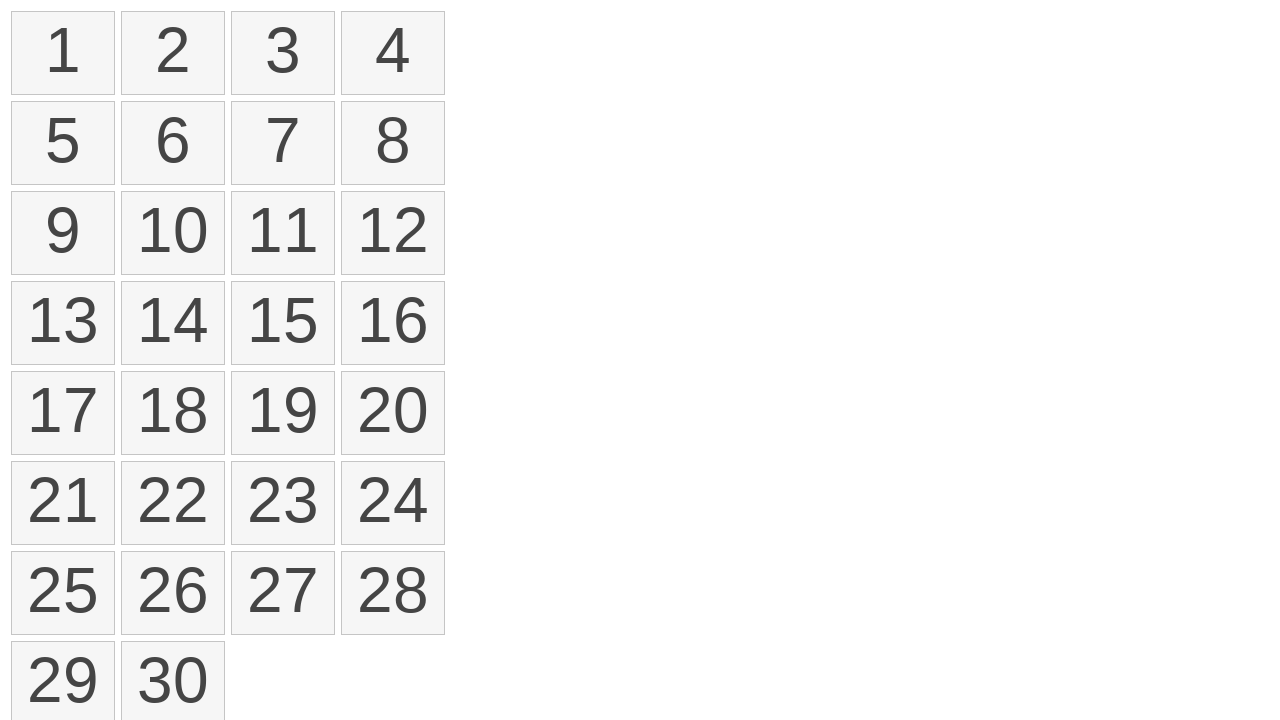

Located twelfth item in selectable list
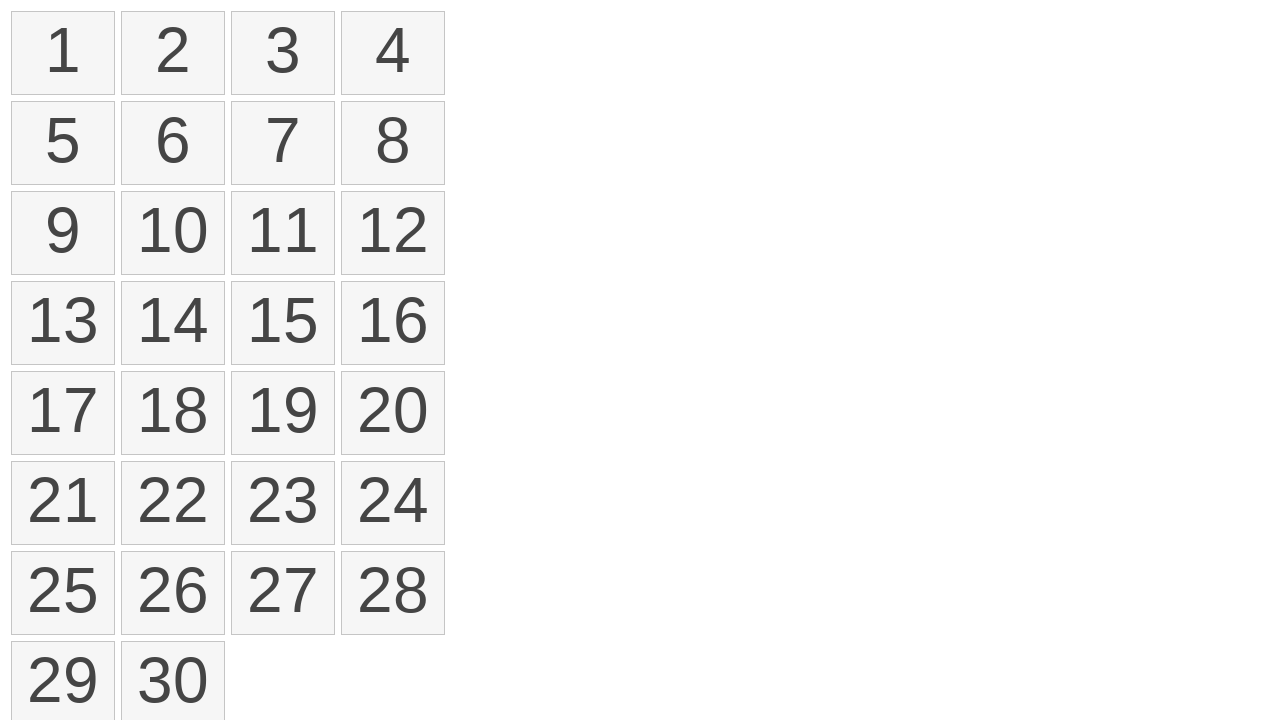

Got bounding box of first item
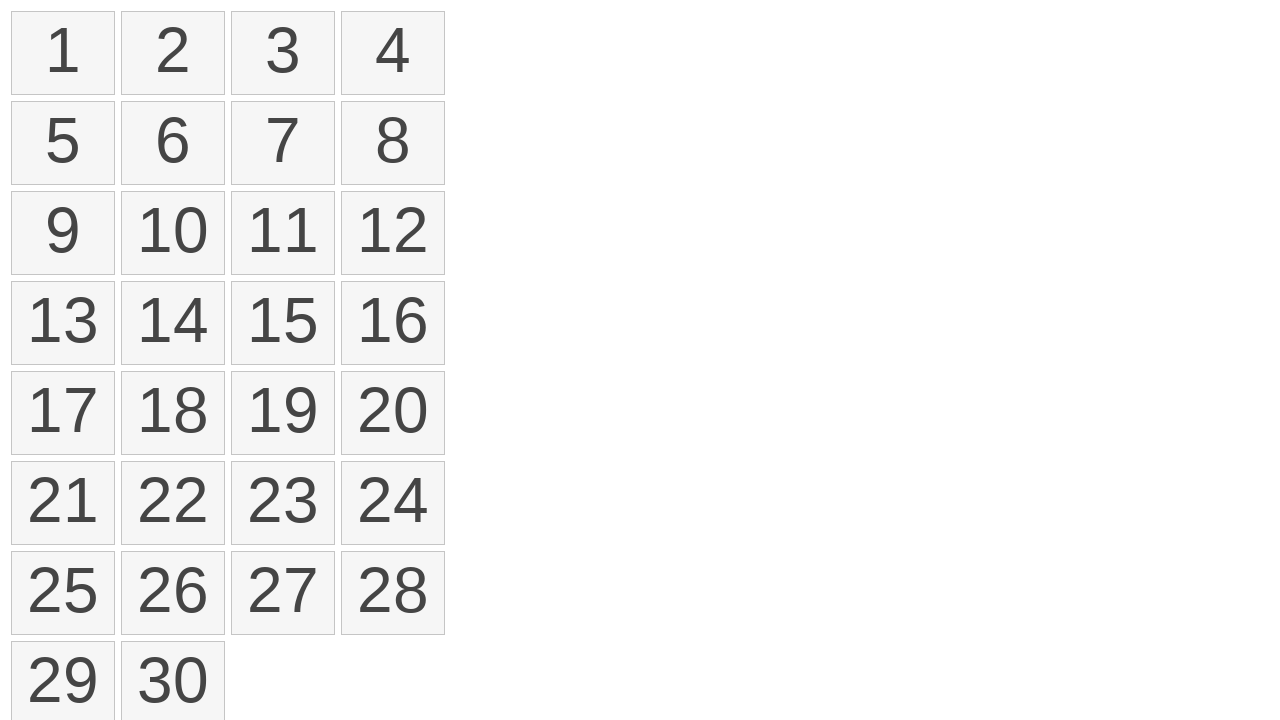

Got bounding box of twelfth item
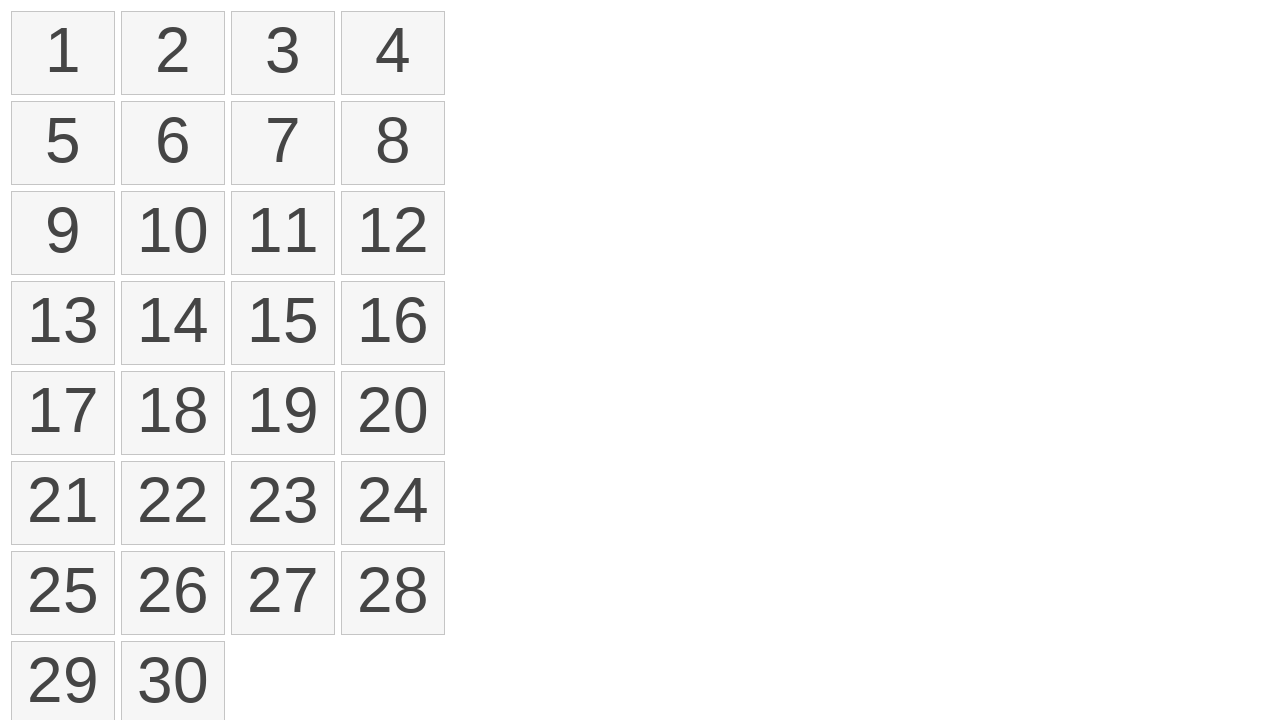

Moved mouse to center of first item at (63, 53)
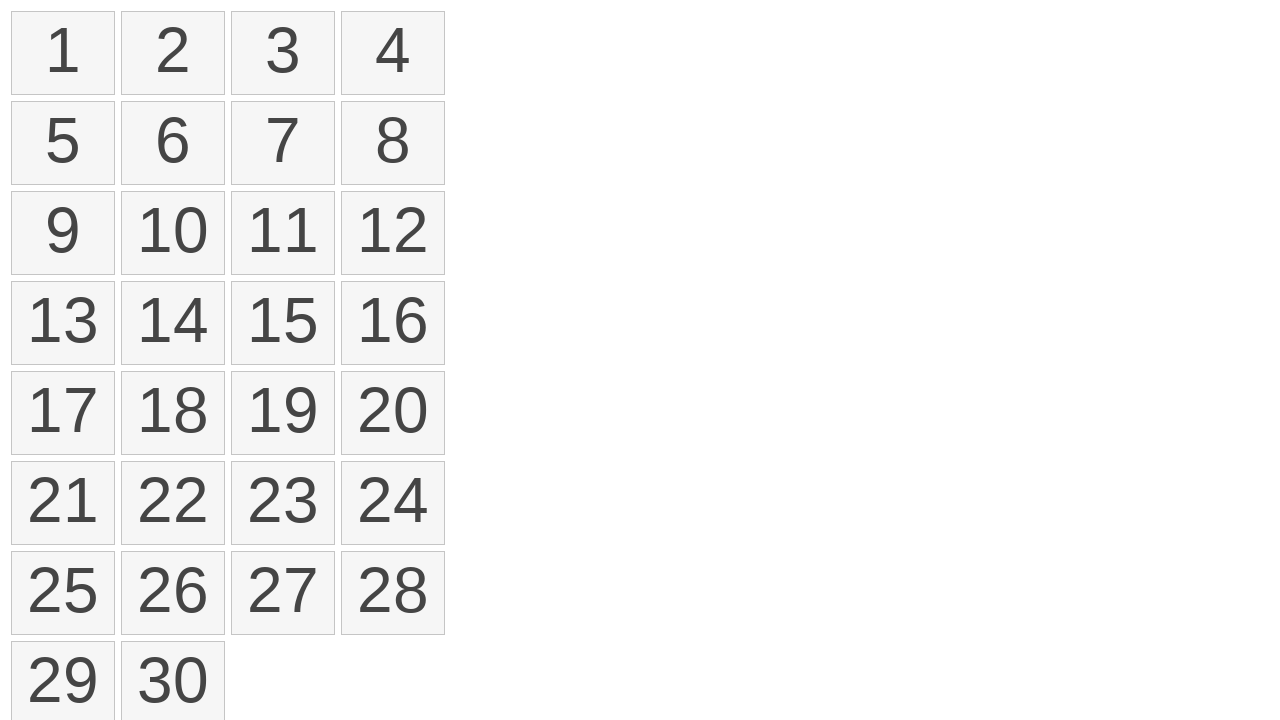

Pressed mouse button down on first item at (63, 53)
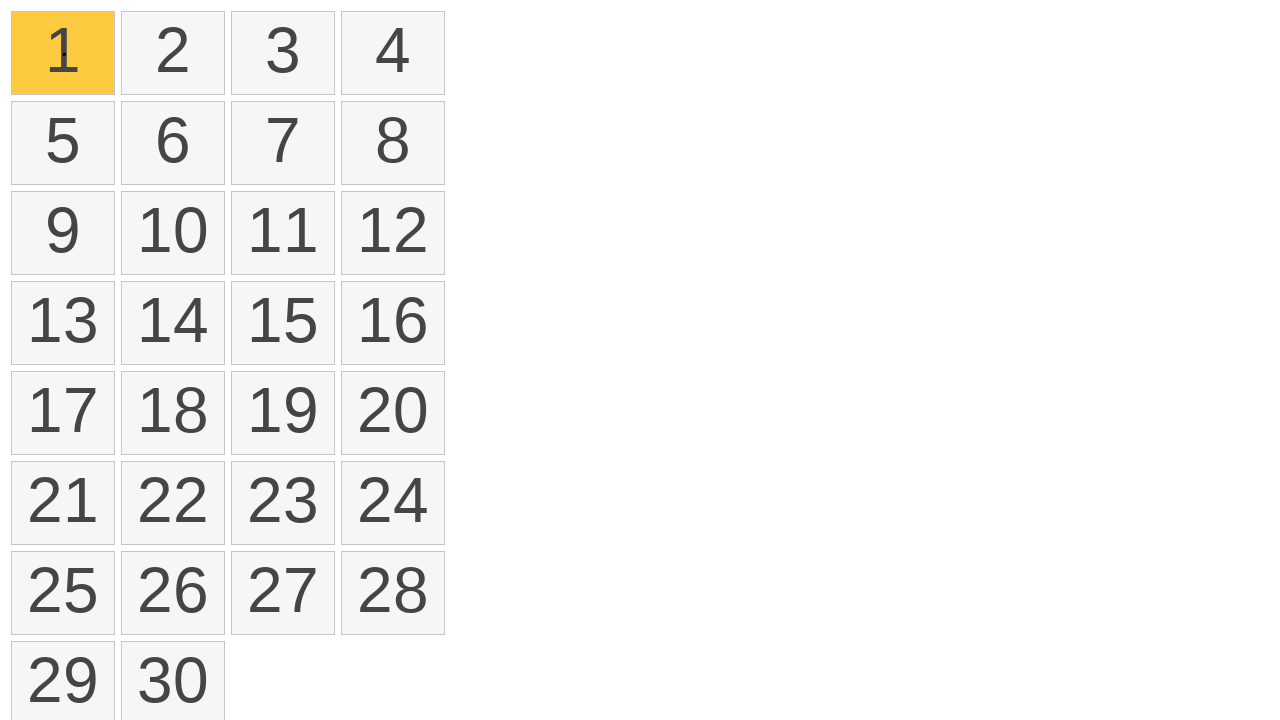

Dragged mouse to center of twelfth item at (393, 233)
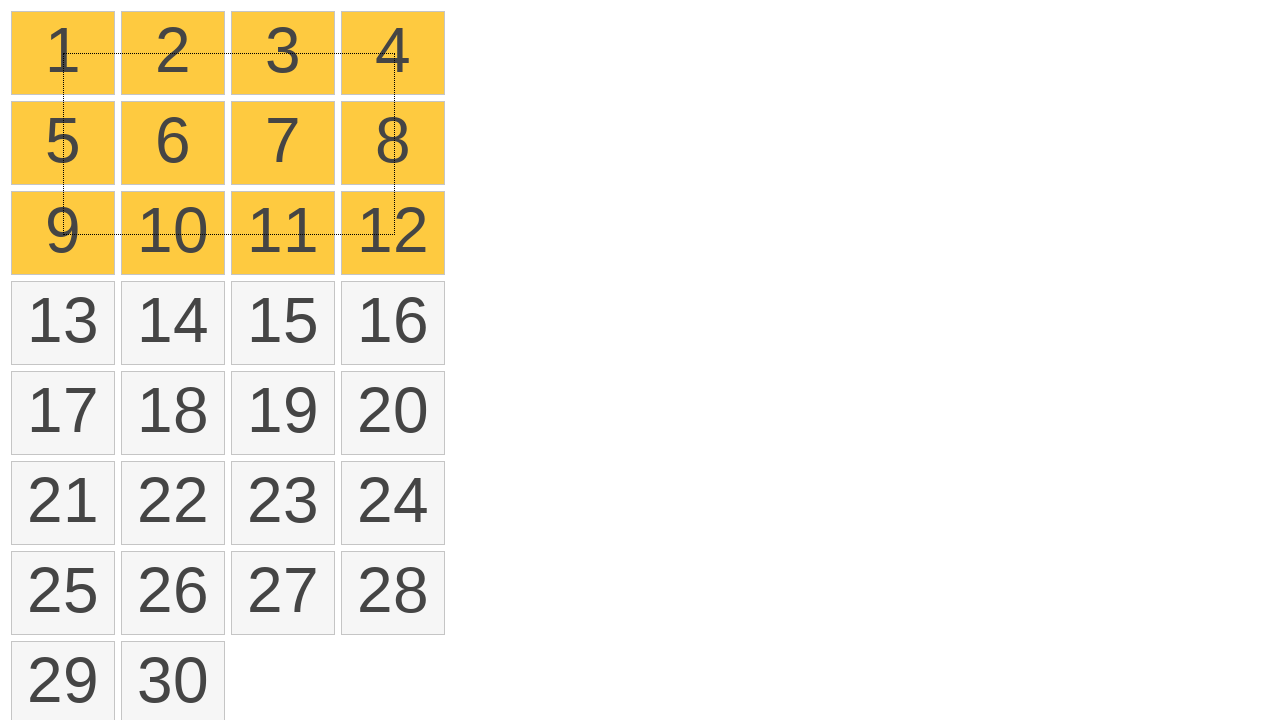

Released mouse button to complete selection of items 1-12 at (393, 233)
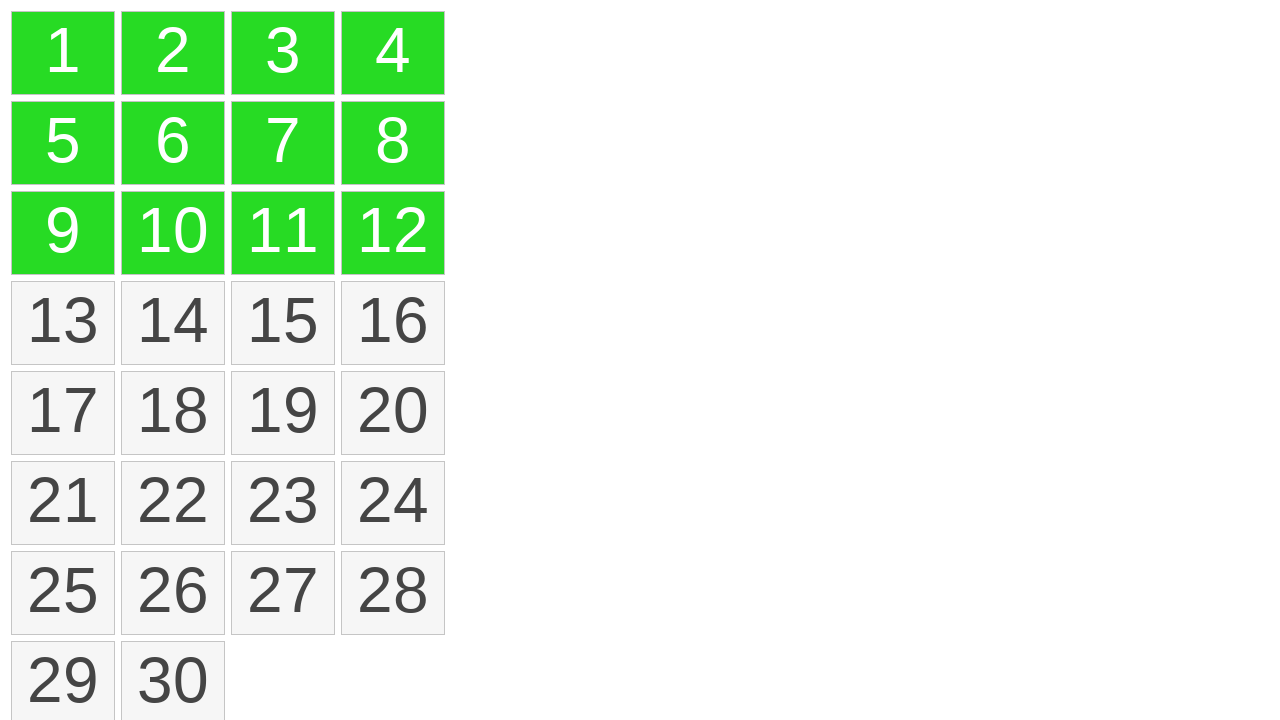

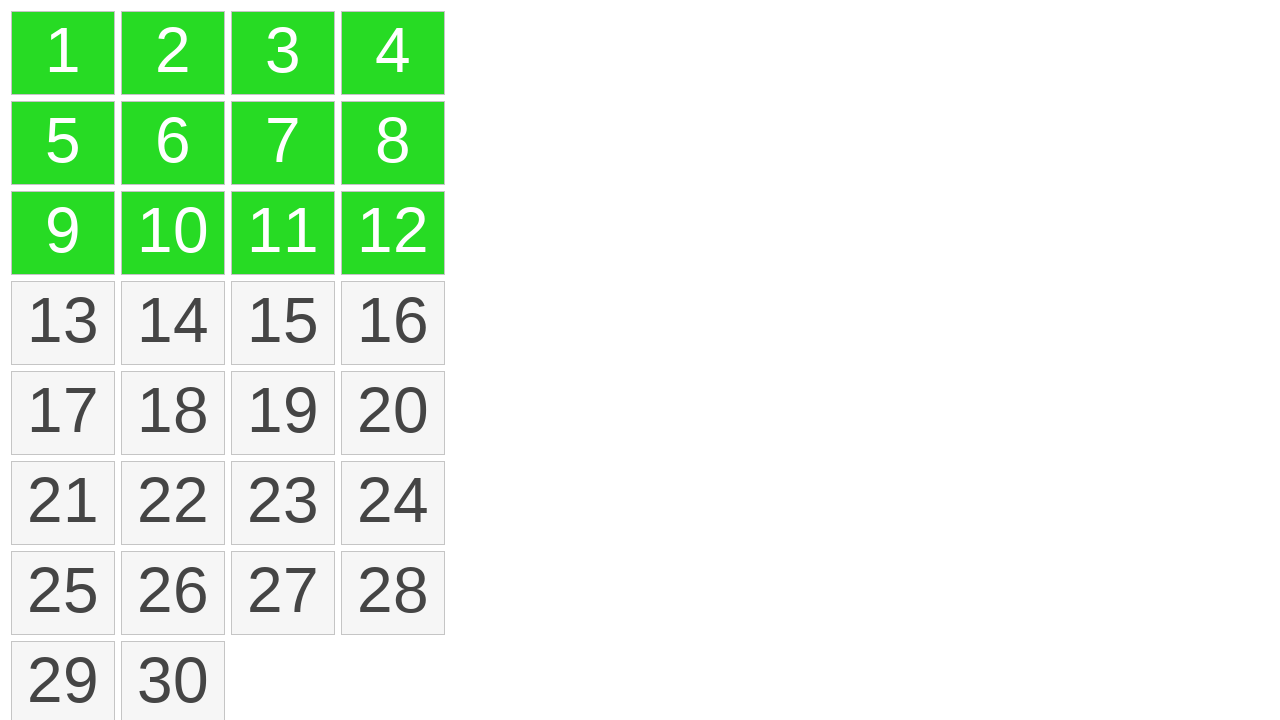